Tests double-click functionality by double-clicking a button and verifying the resulting text message appears.

Starting URL: https://automationfc.github.io/basic-form/

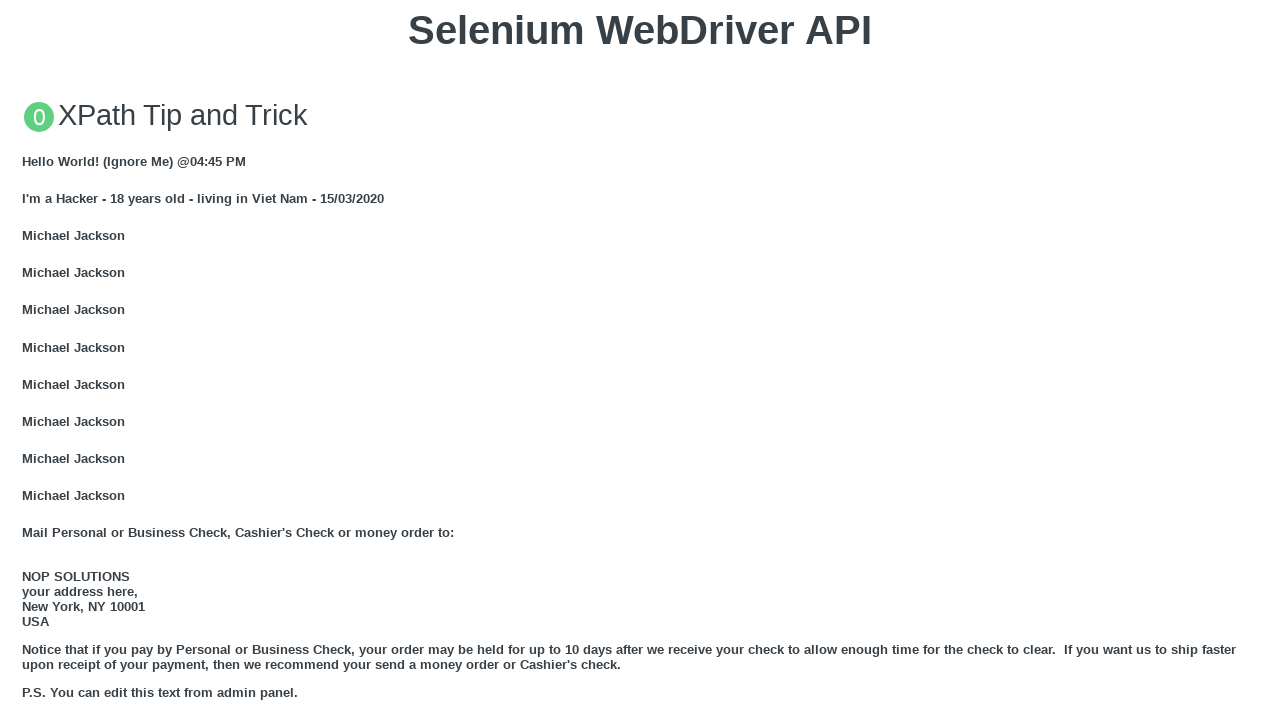

Scrolled double-click button into view
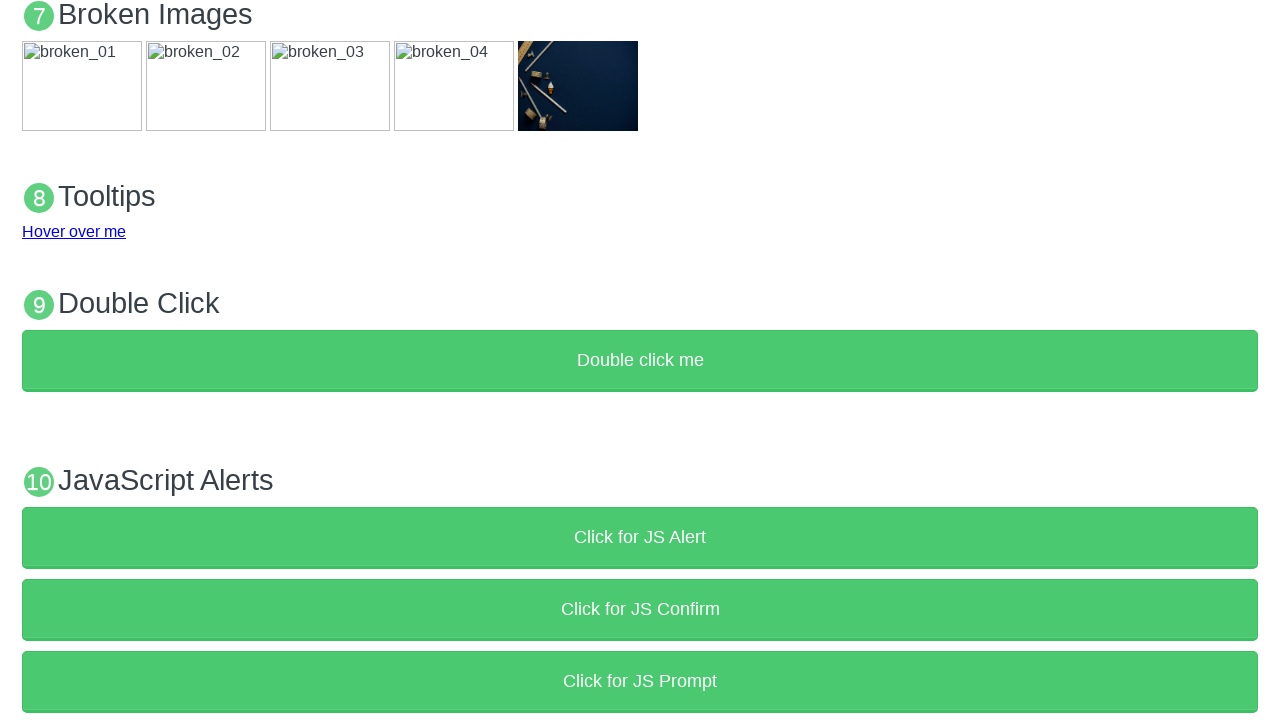

Double-clicked the button at (640, 361) on xpath=//button[text()='Double click me']
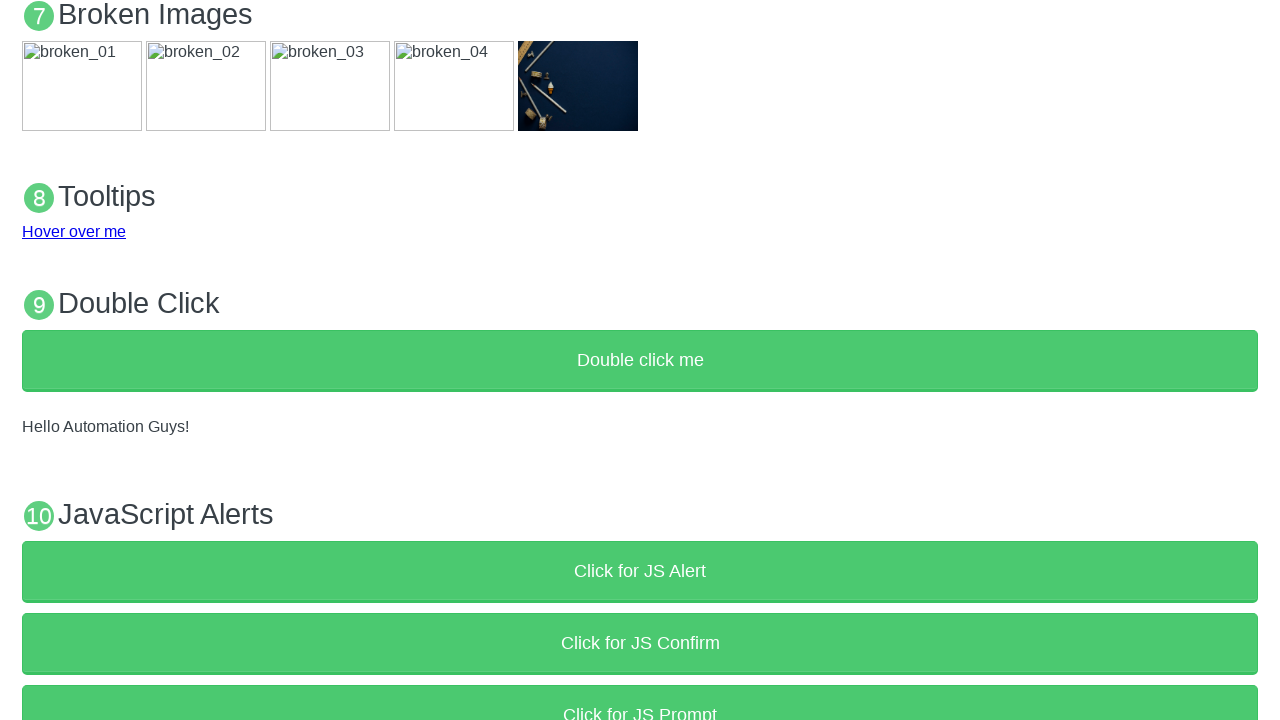

Verified result text 'Hello Automation Guys!' appeared after double-click
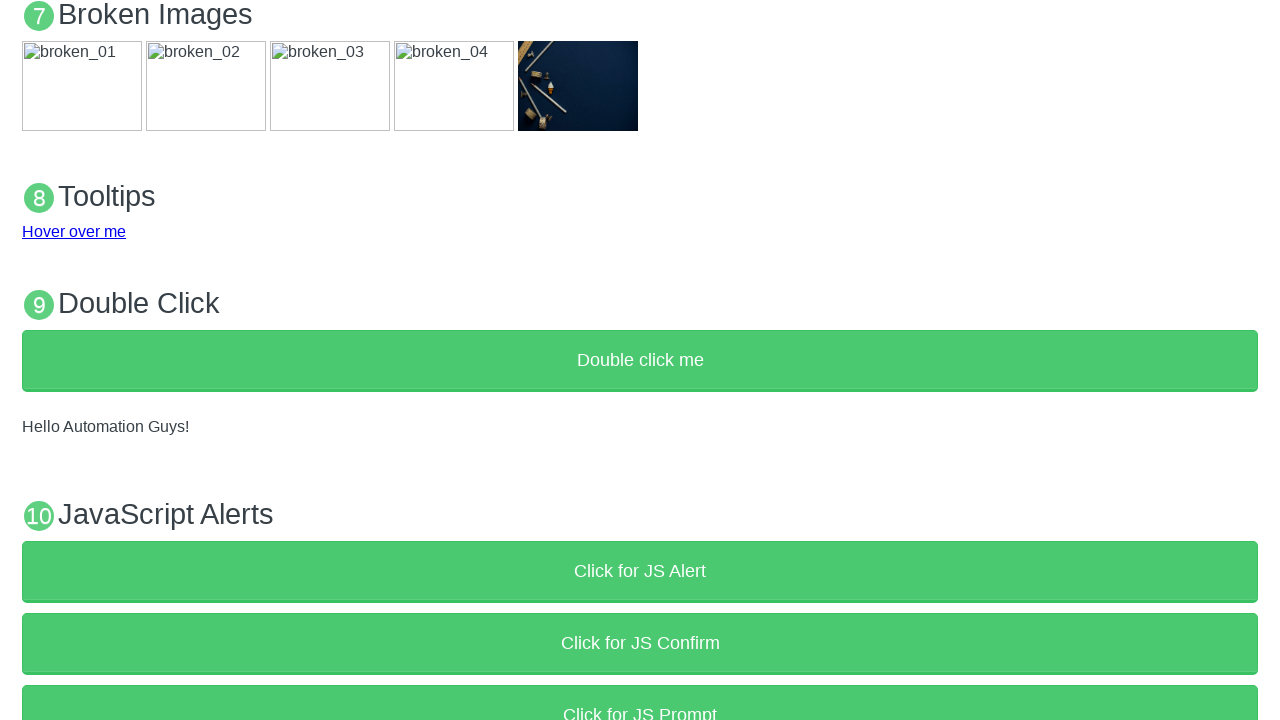

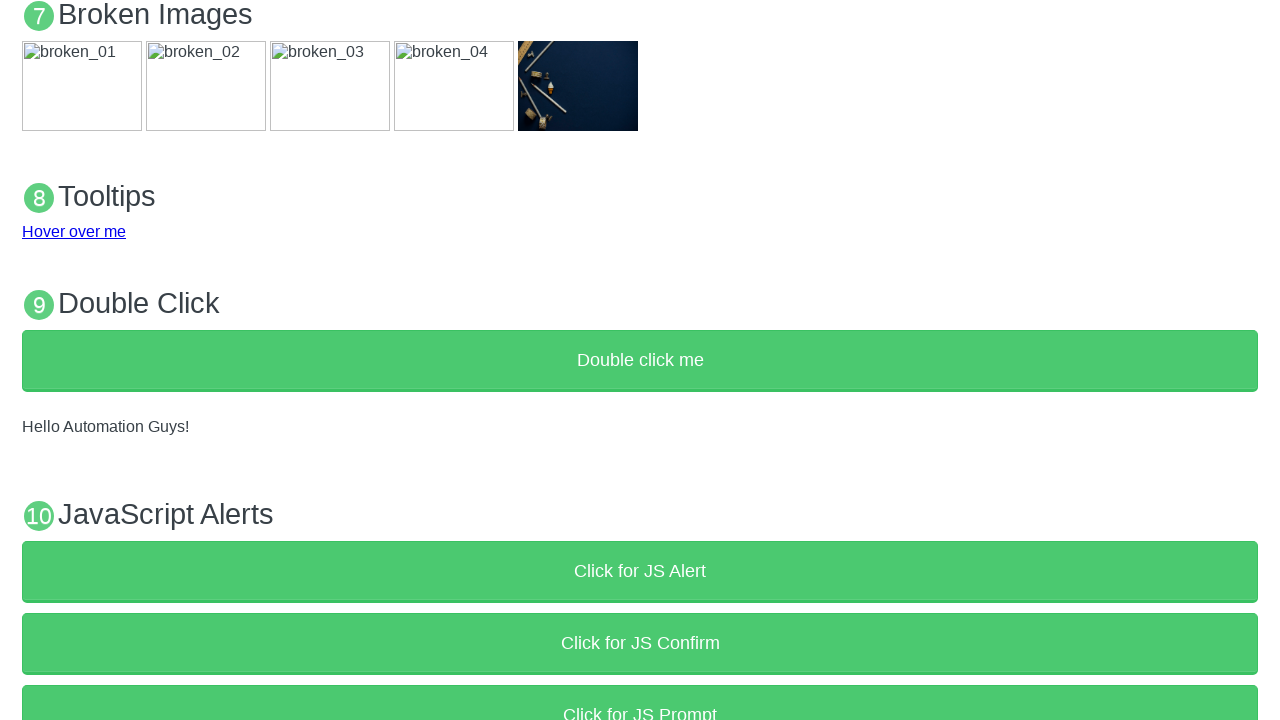